Tests entering an address in the current address field and verifies it appears in the submission dialog

Starting URL: https://demoqa.com/automation-practice-form

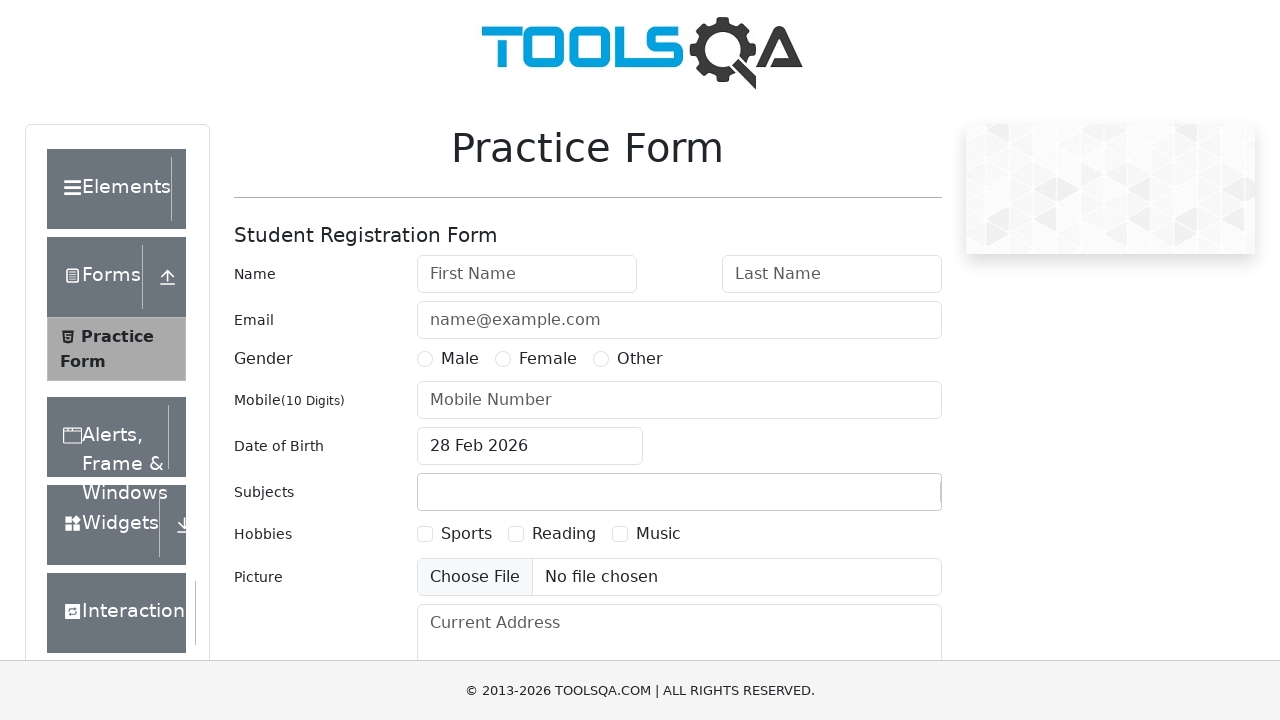

Filled first name field with 'Amanda' on #firstName
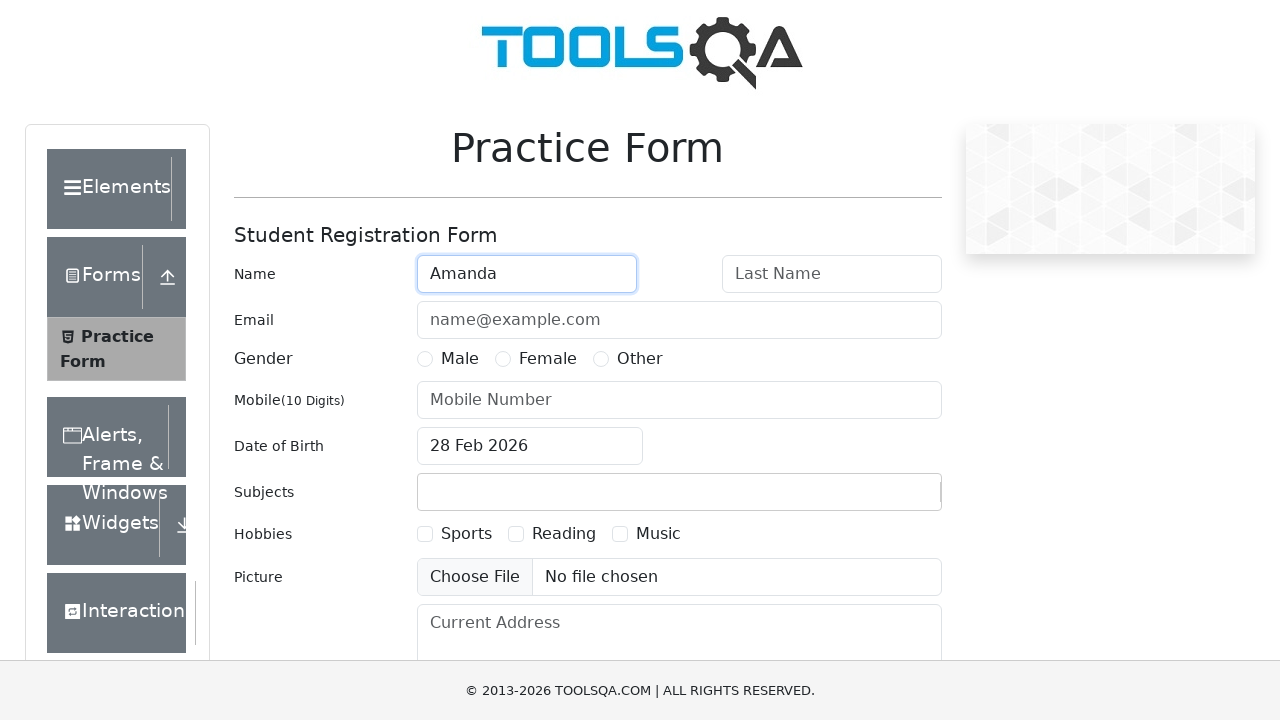

Filled last name field with 'Garcia' on #lastName
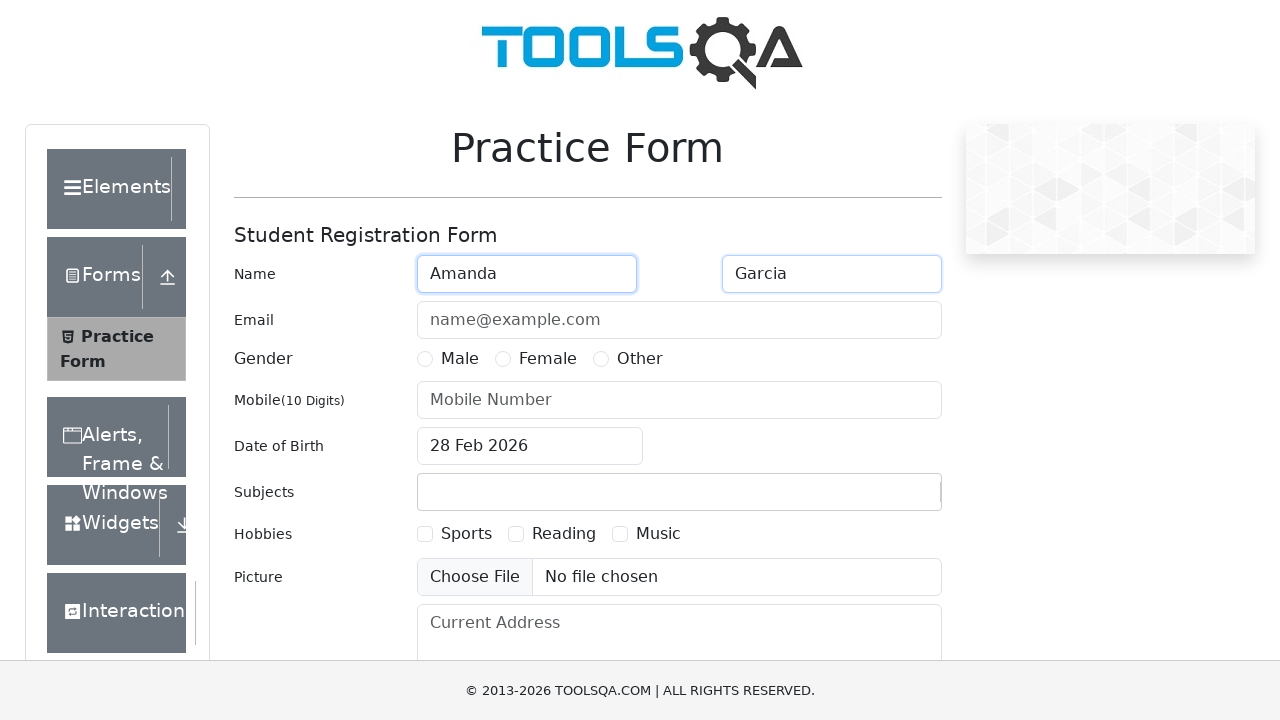

Filled phone number field with '6667778888' on #userNumber
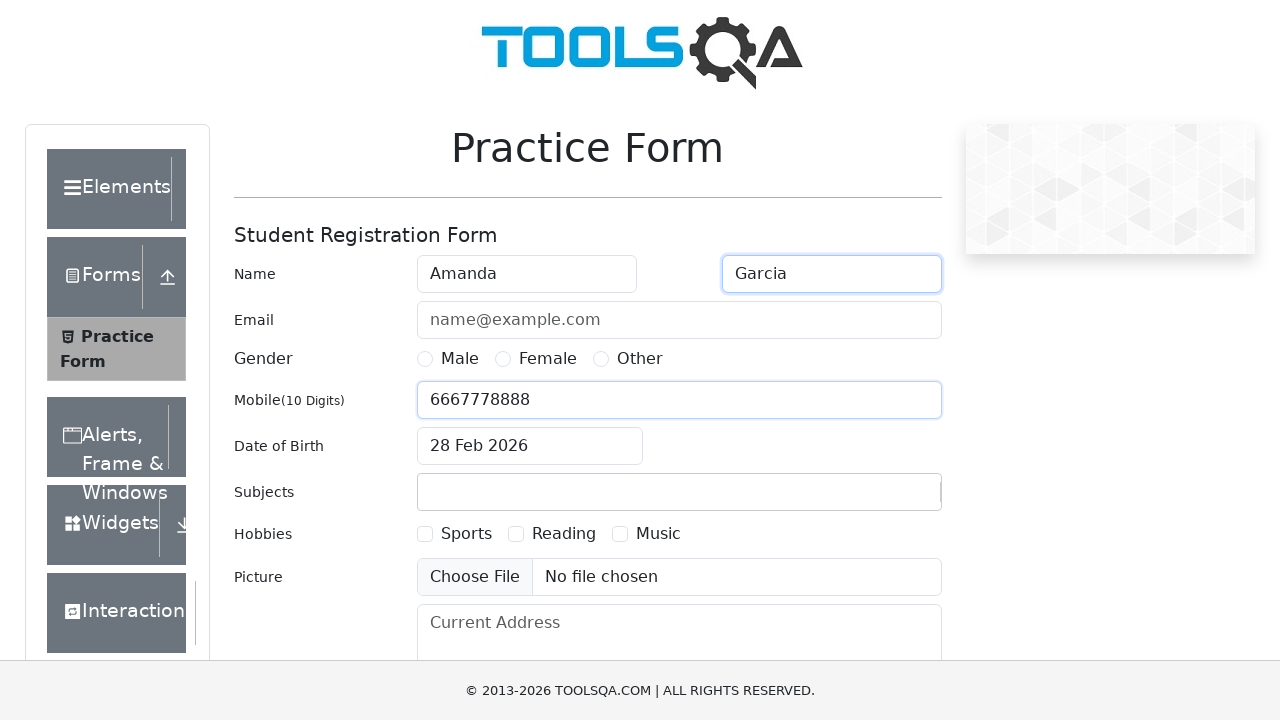

Selected 'Male' gender option at (460, 359) on label:has-text('Male')
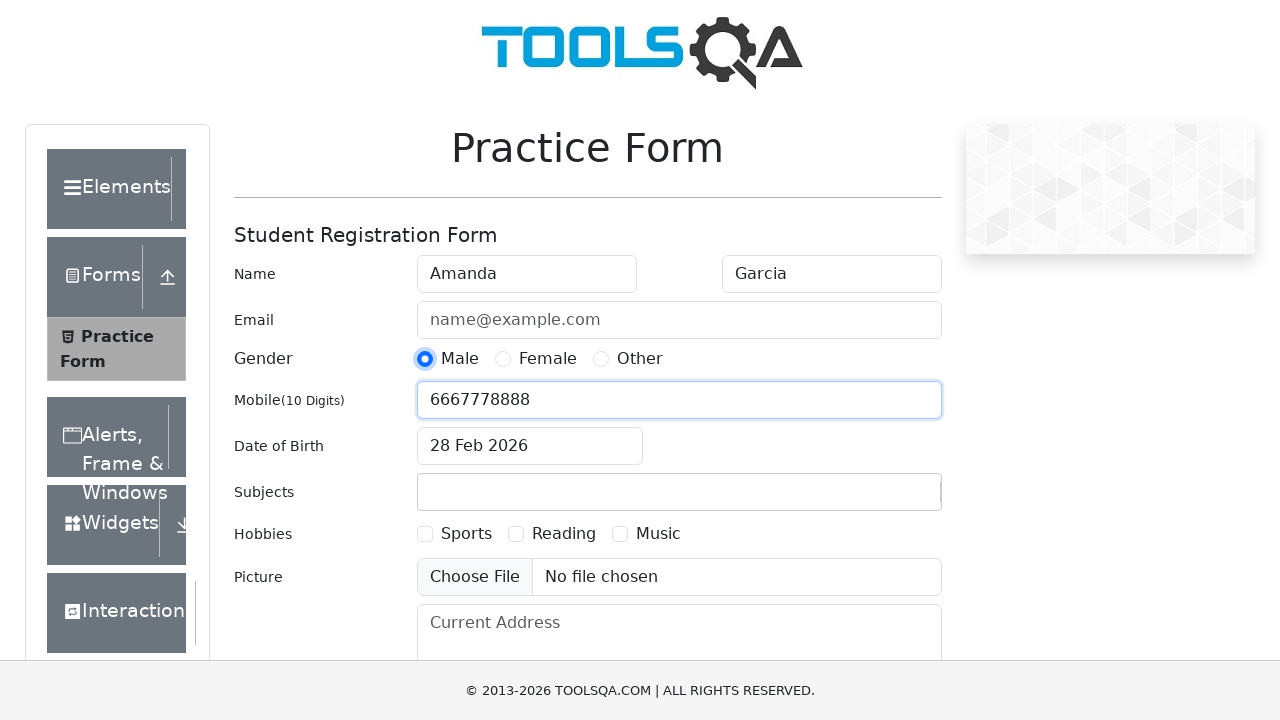

Filled current address field with '123 Main Street, New York, NY 10001' on #currentAddress
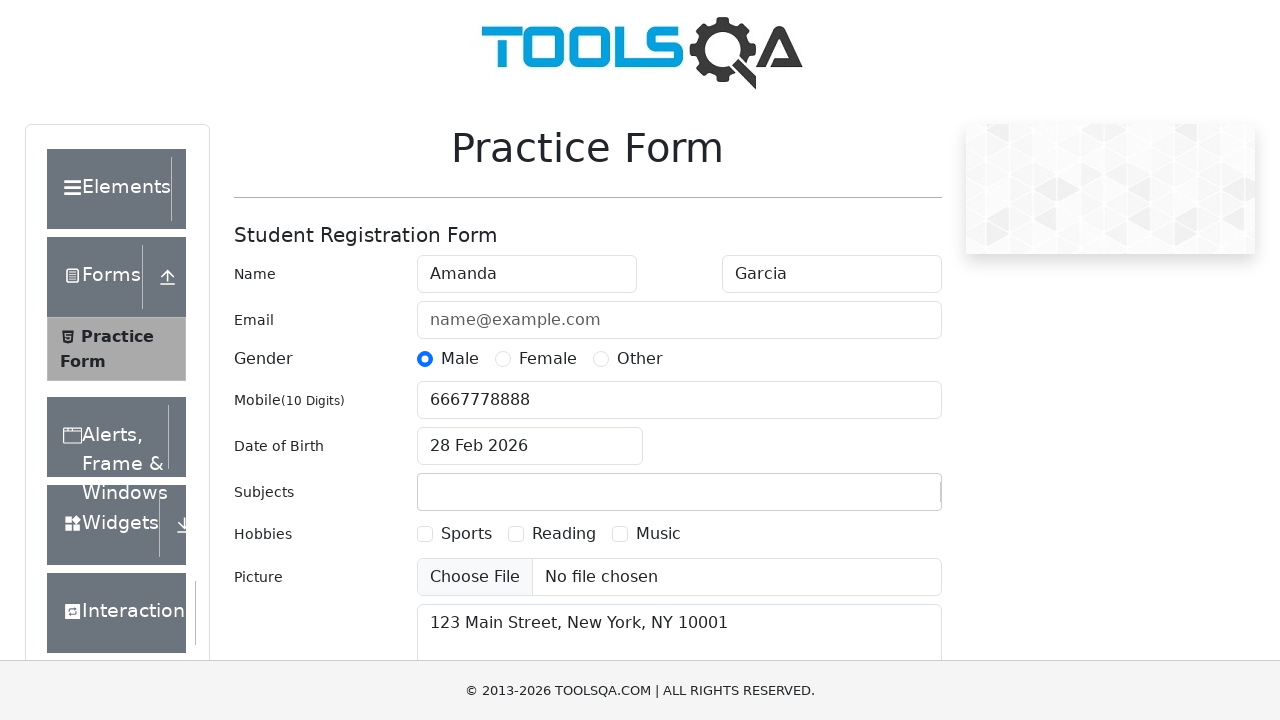

Clicked submit button to submit form at (885, 499) on #submit
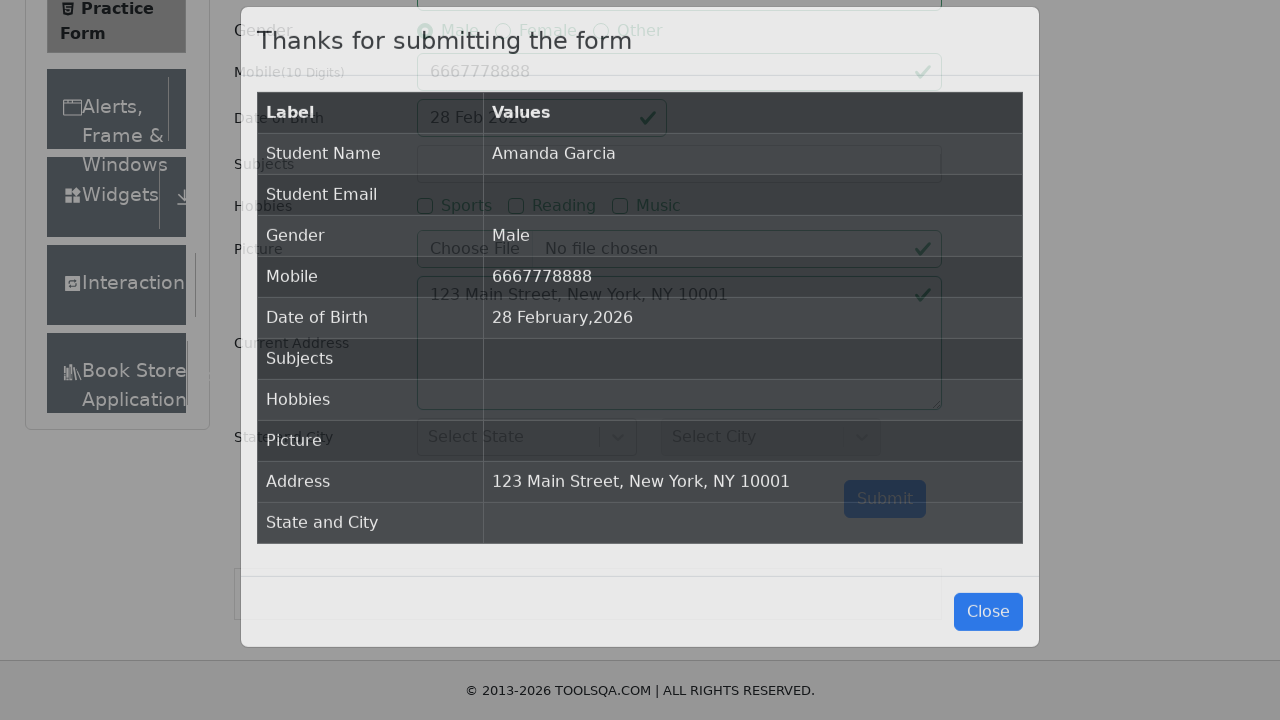

Submission dialog appeared
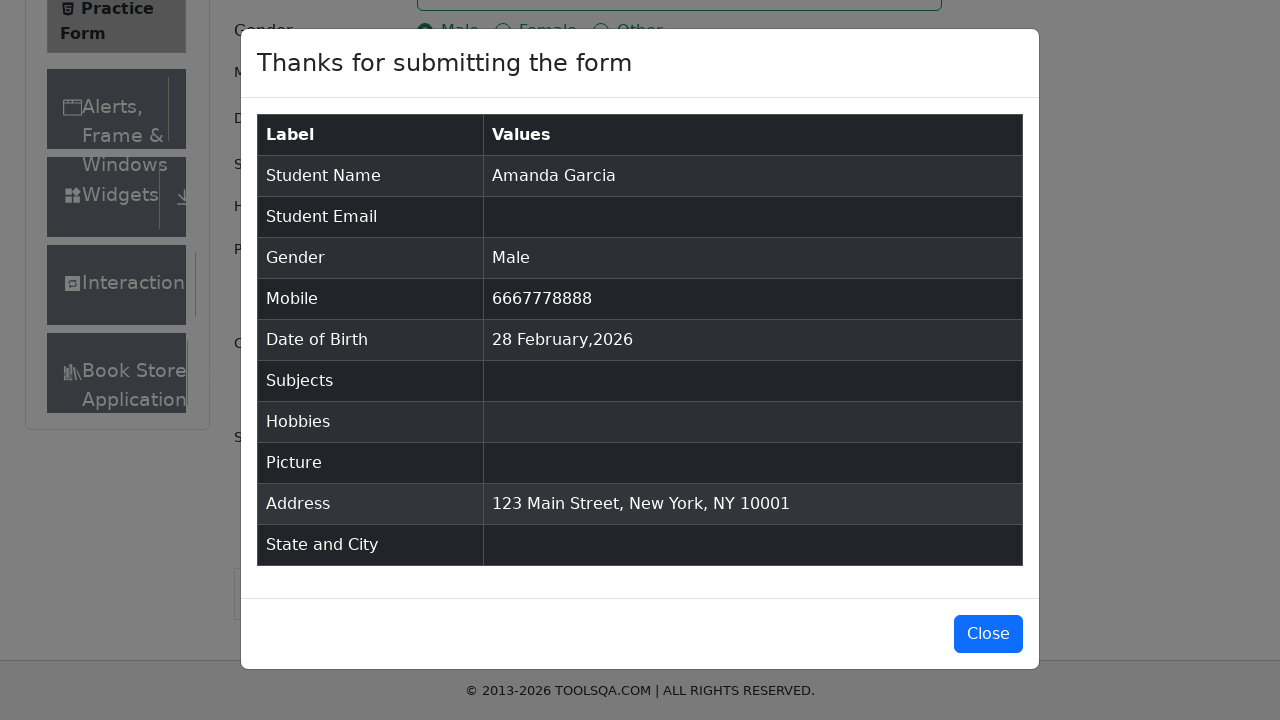

Retrieved address text from submission dialog
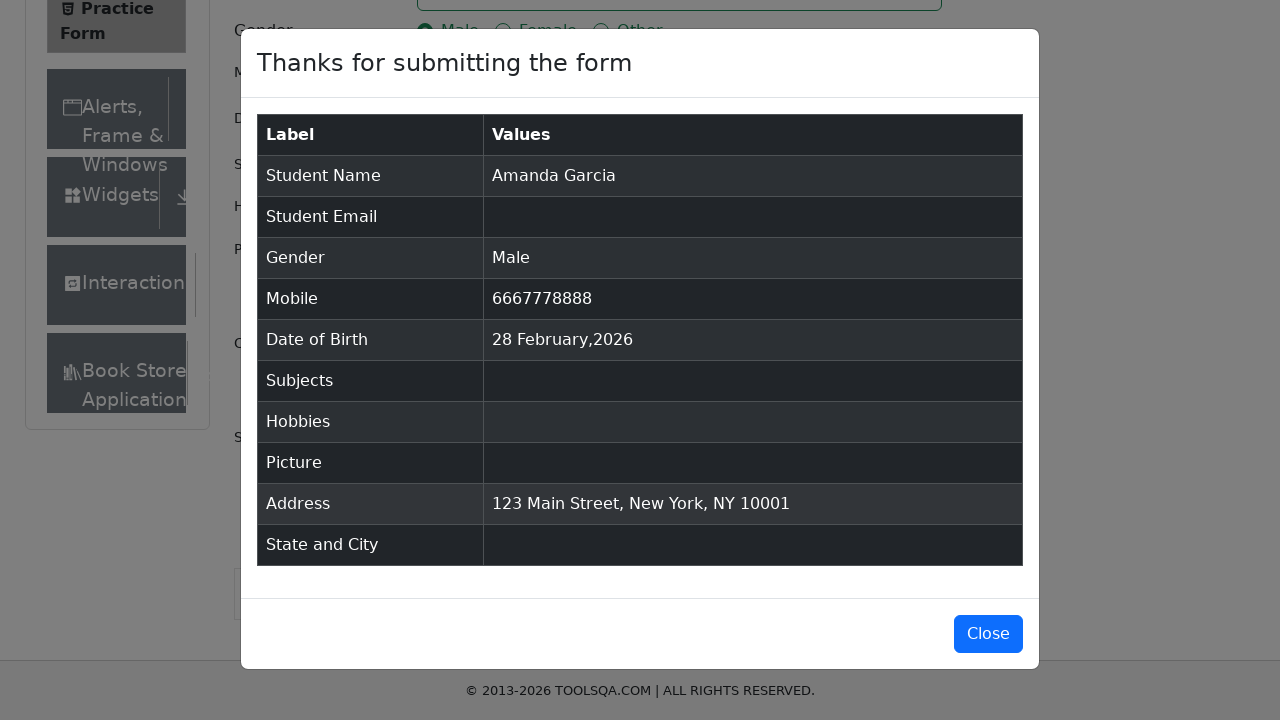

Verified address '123 Main Street, New York, NY 10001' appears in submission dialog
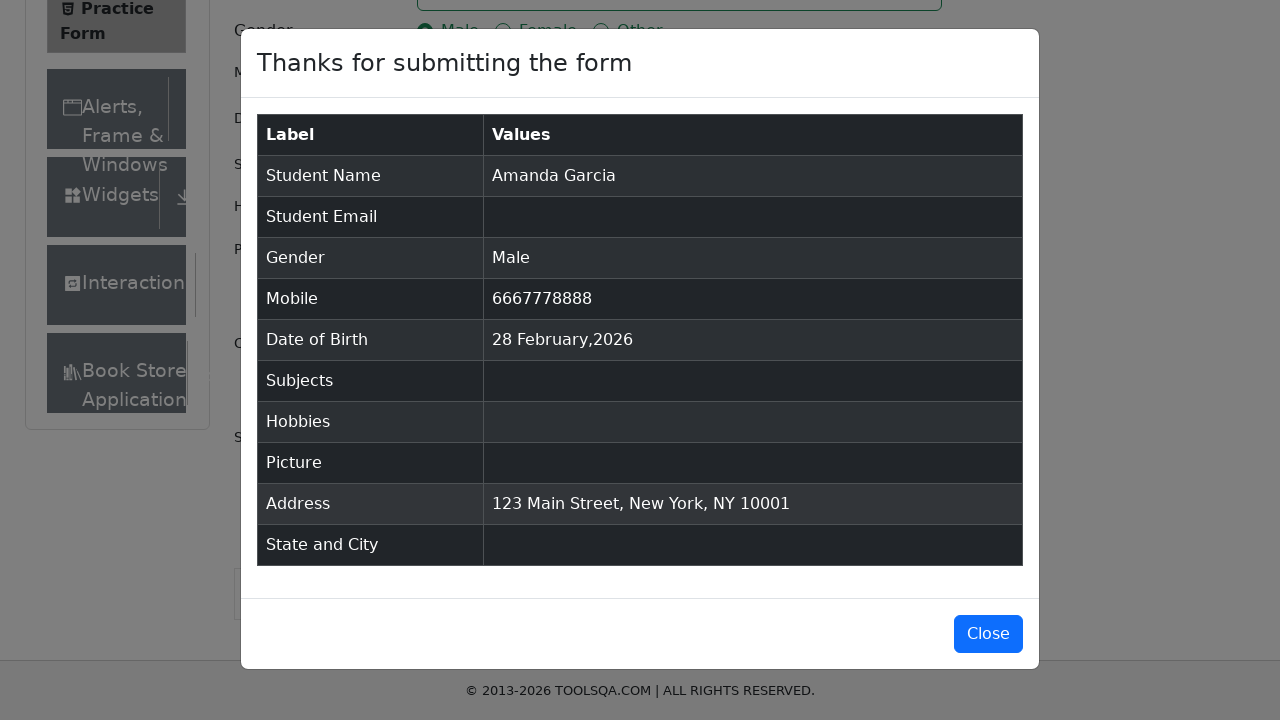

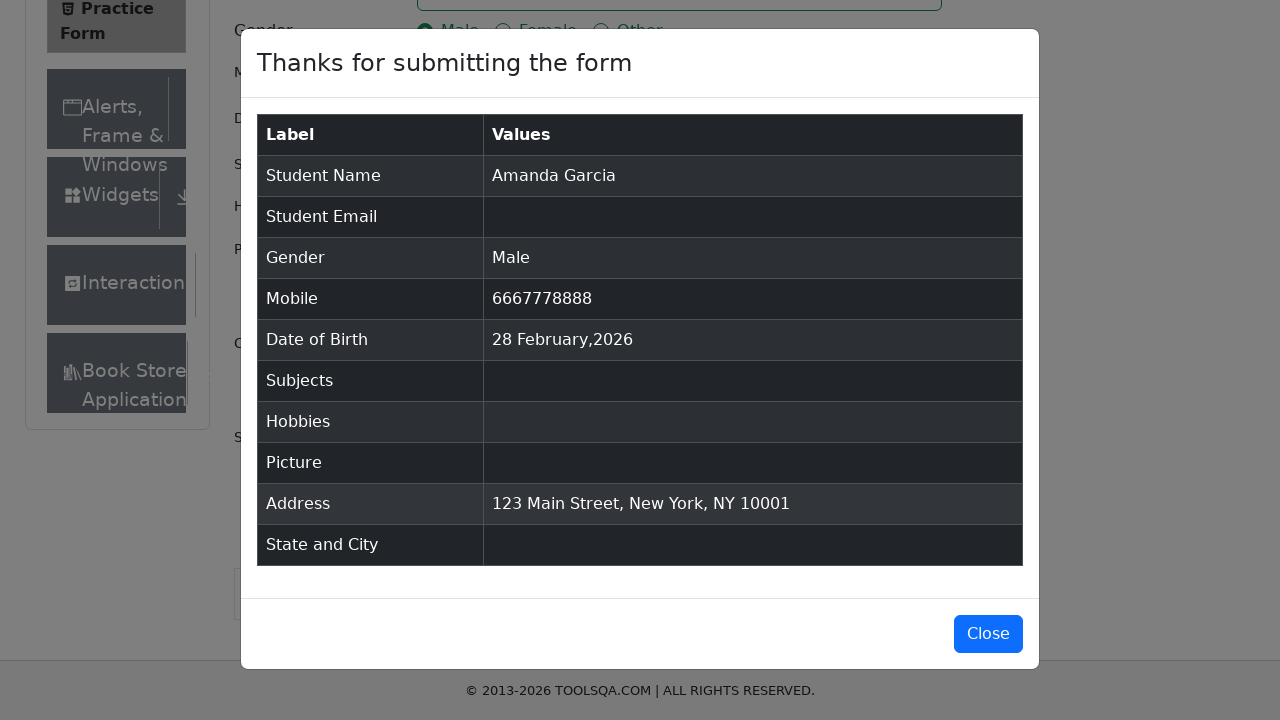